Navigates to the Sauce Labs guinea pig test page and verifies the page title contains expected text

Starting URL: https://saucelabs.com/test/guinea-pig

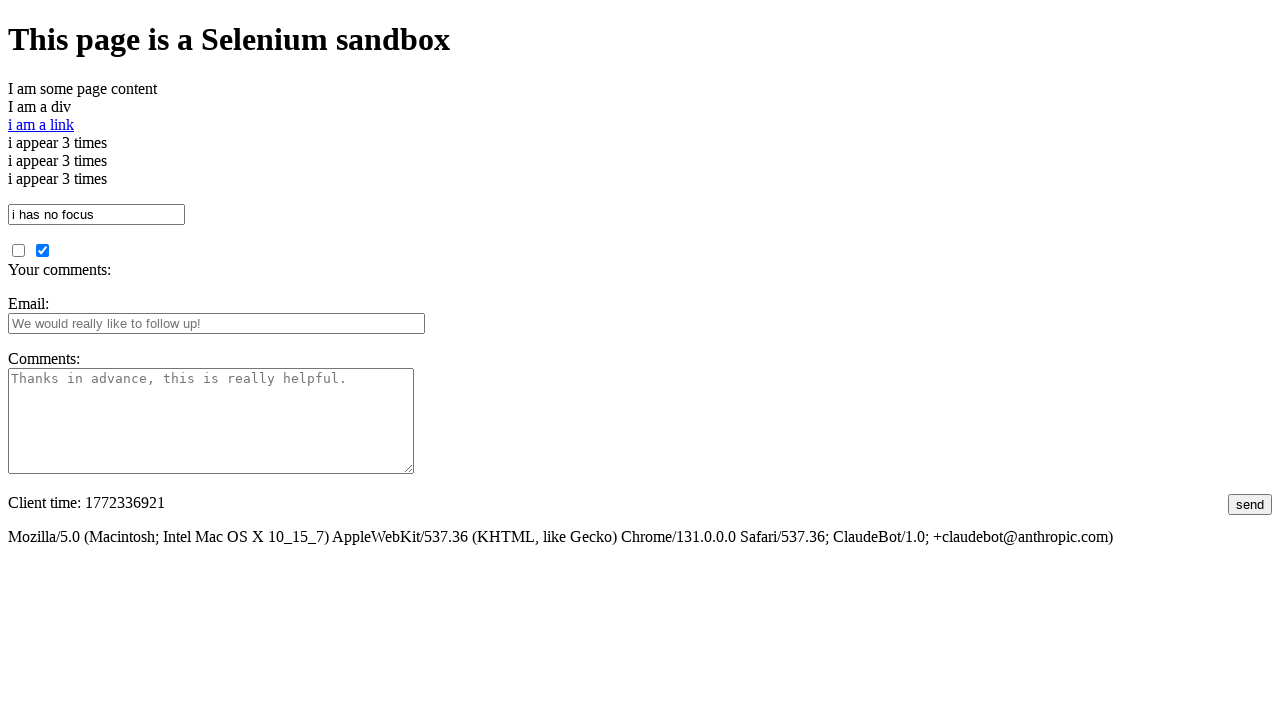

Navigated to Sauce Labs guinea pig test page
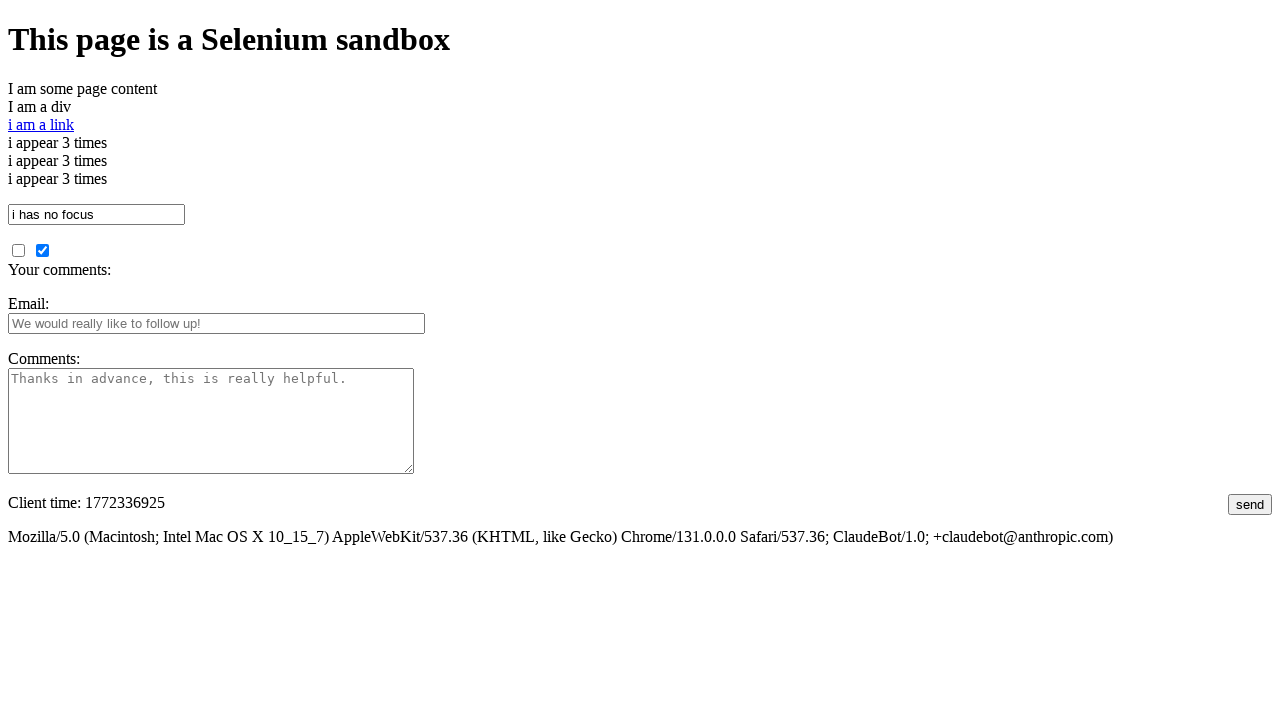

Verified page title contains expected text 'I am a page title - Sauce Labs'
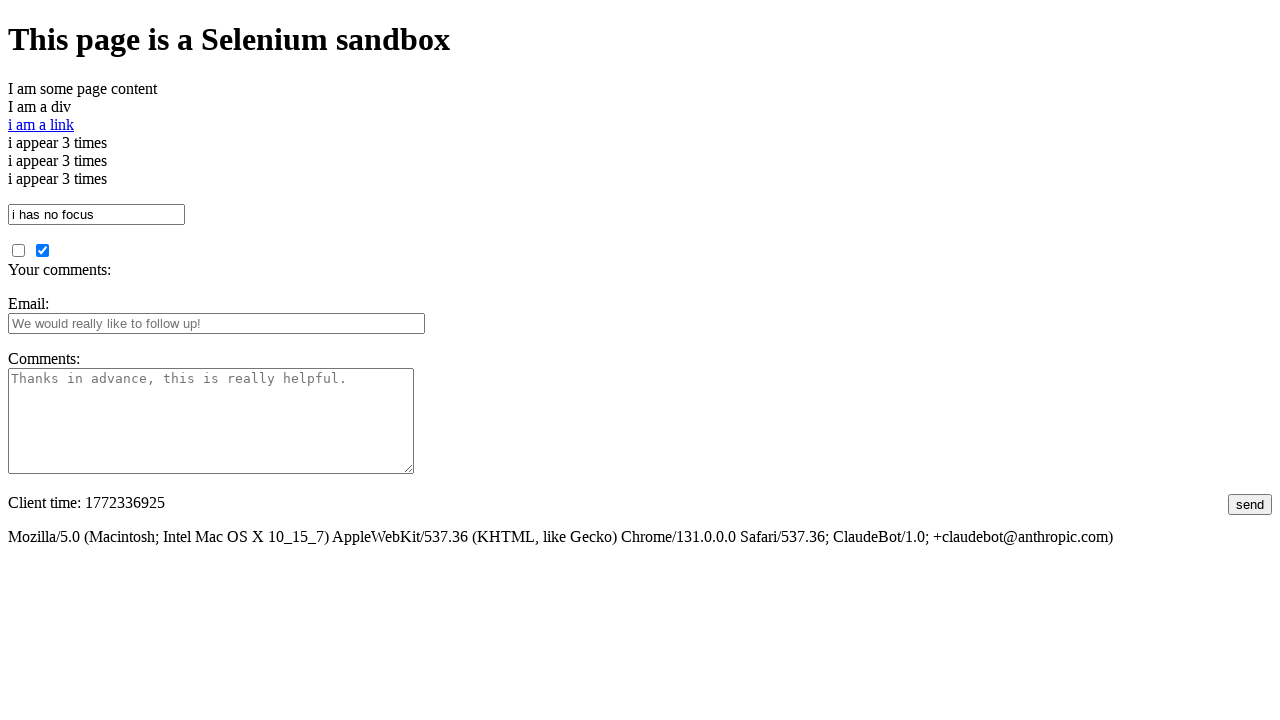

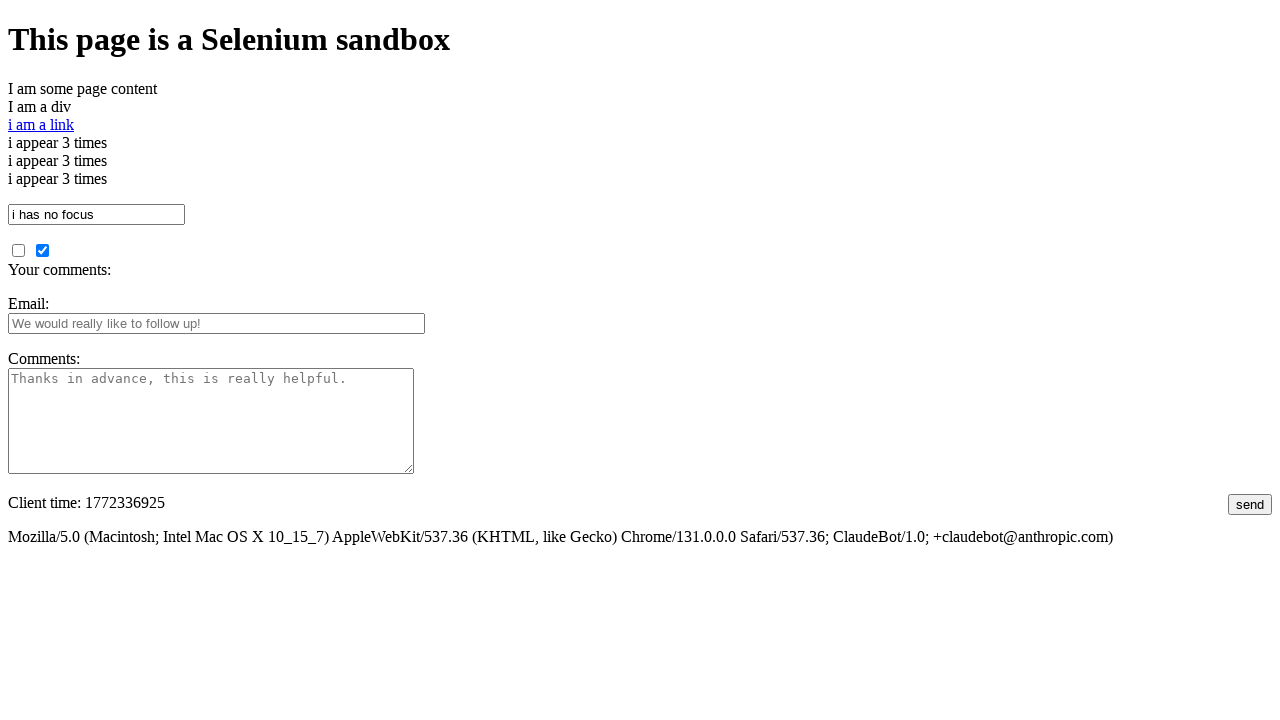